Tests clicking on an unchecked checkbox to check it

Starting URL: https://www.selenium.dev/selenium/web/index.html

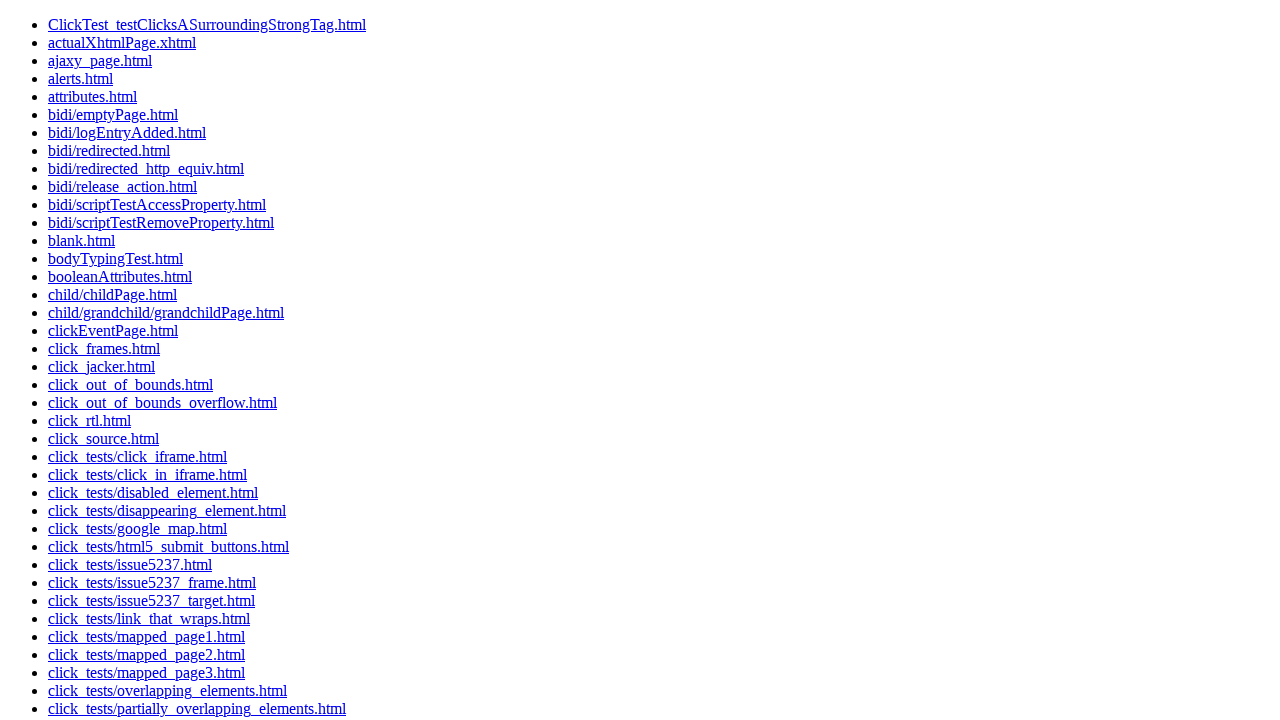

Clicked on web-form link at (95, 586) on a[href='web-form.html']
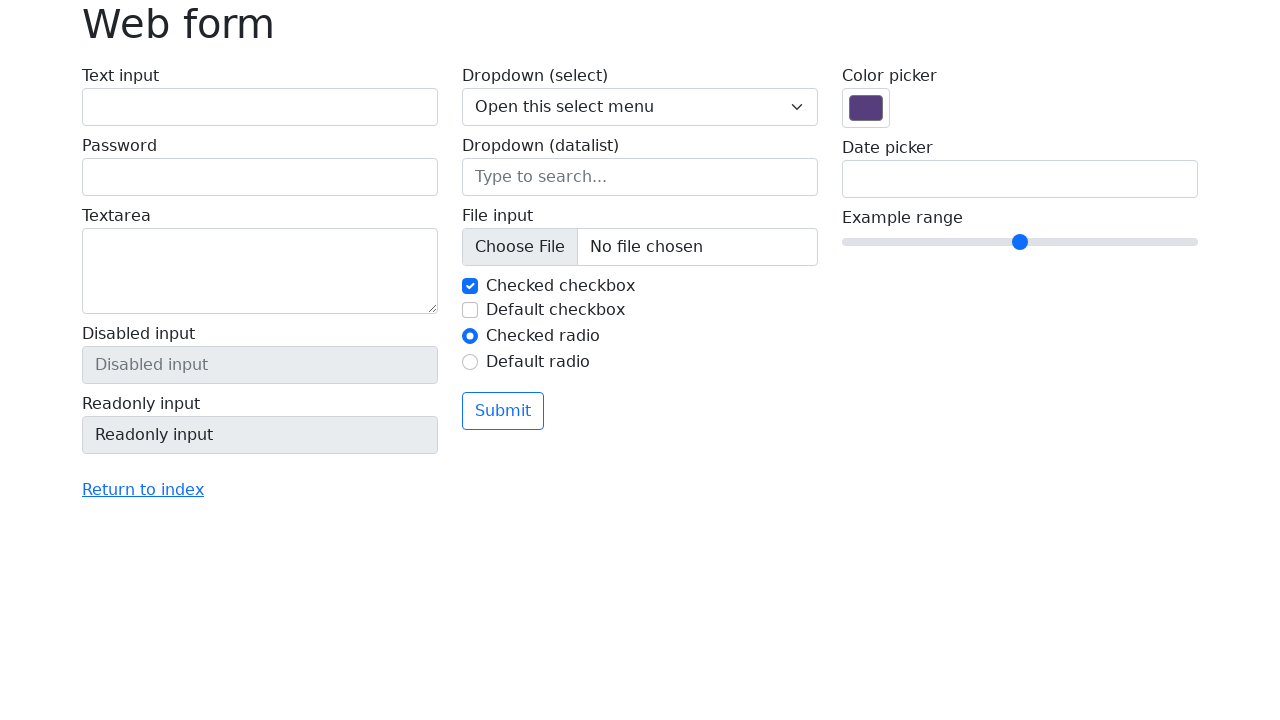

Clicked on unchecked checkbox to check it at (470, 310) on #my-check-2
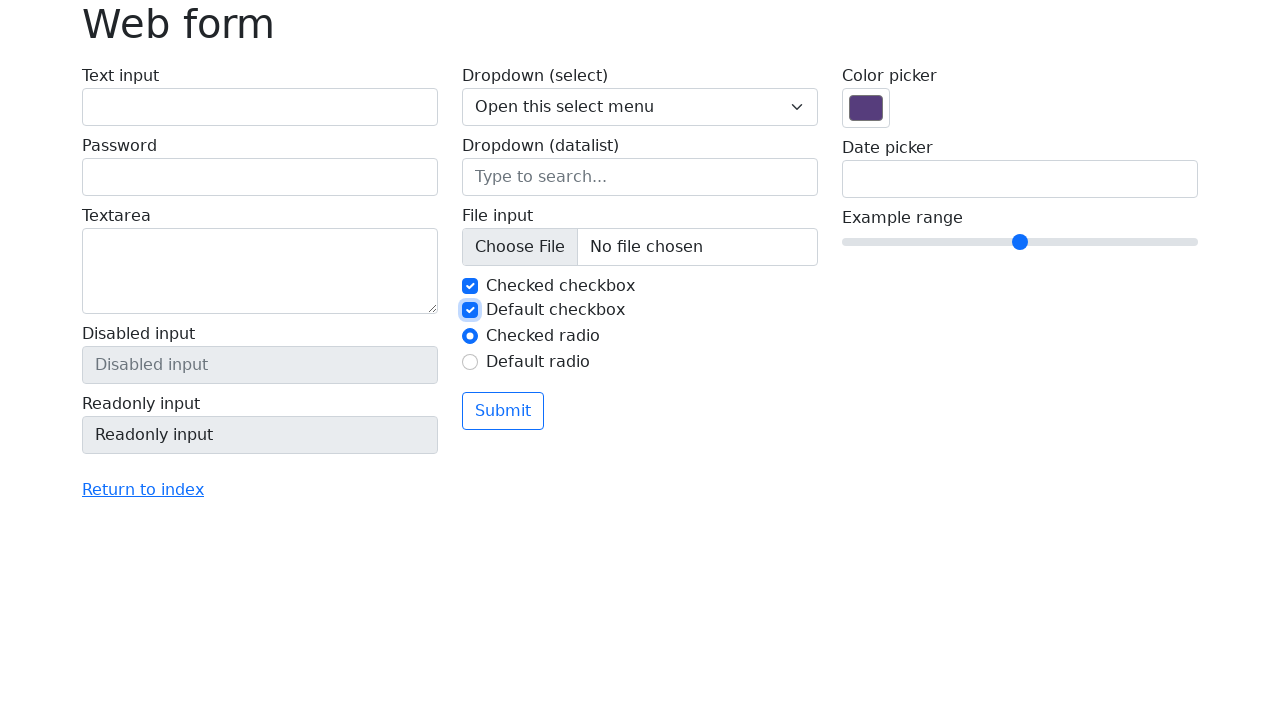

Verified that checkbox is now checked
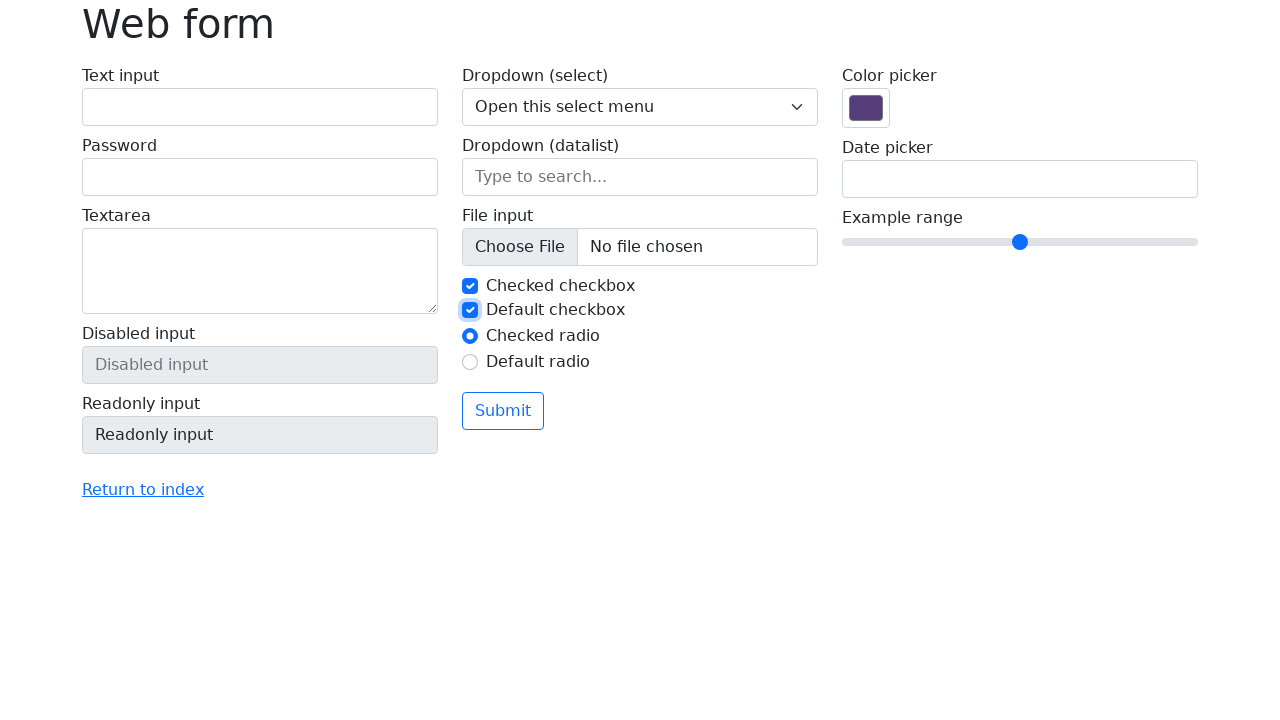

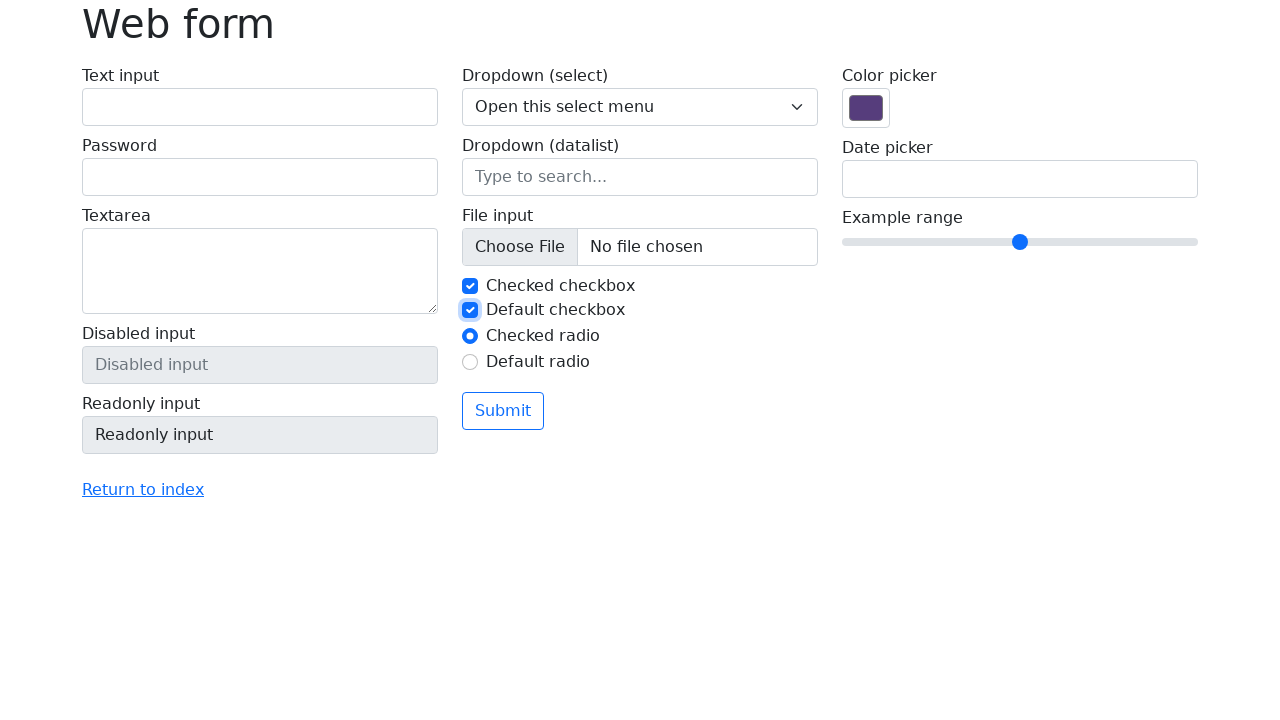